Tests clicking a "Contact Us" link that opens in a new window, then switches to the new window and verifies the Contact Us page is displayed

Starting URL: https://demoapps.qspiders.com/ui/link/linkNew?sublist=1&scenario=2

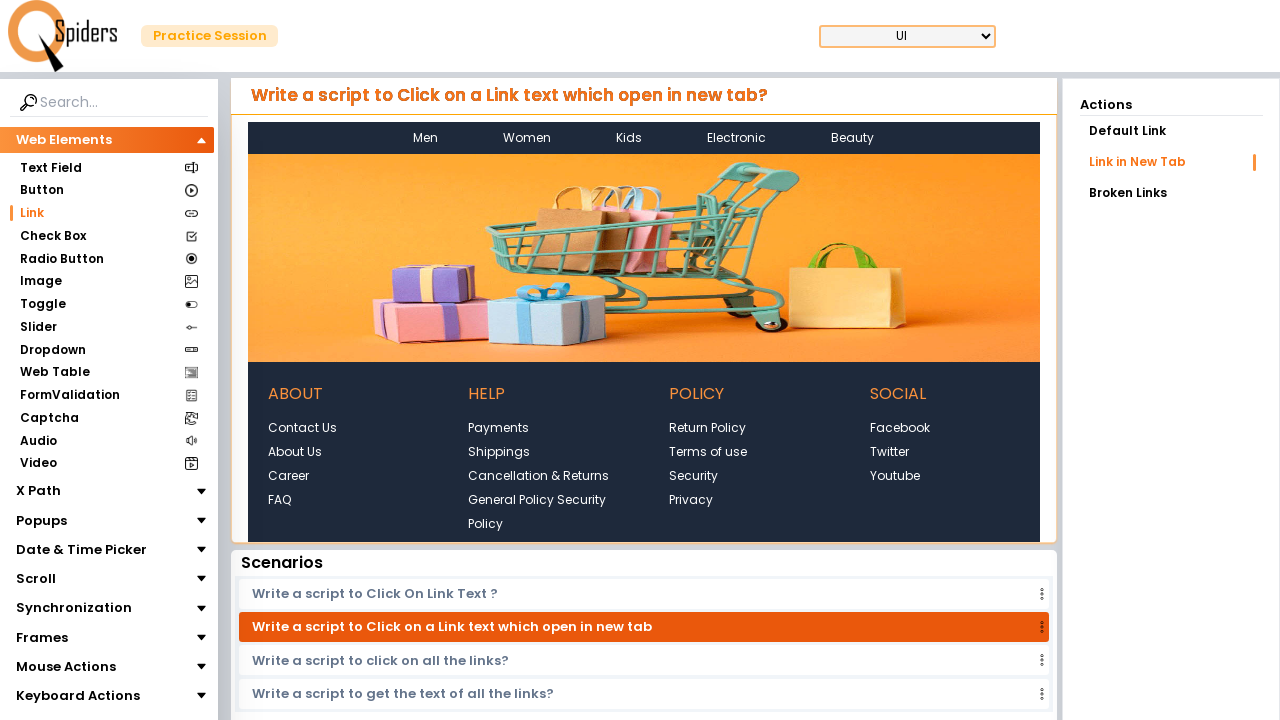

Clicked 'Contact Us' link to open in new window at (302, 428) on a:has-text('Contact Us')
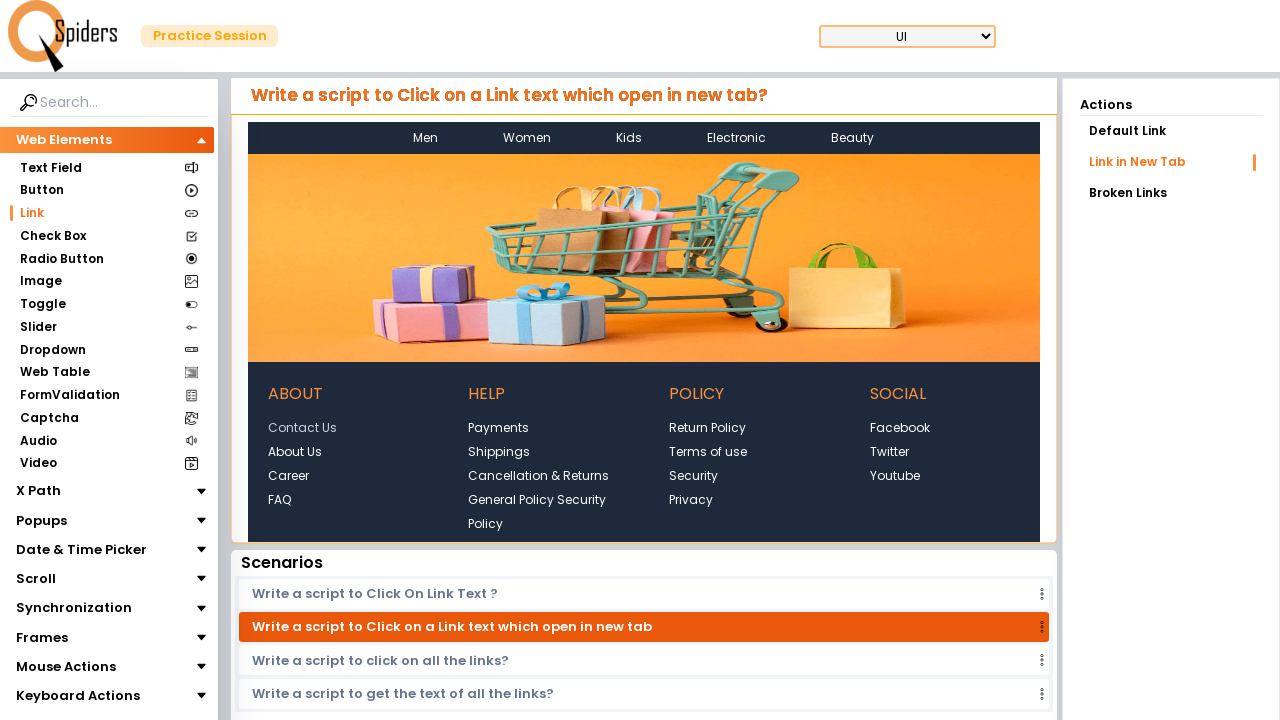

New window/tab opened and captured
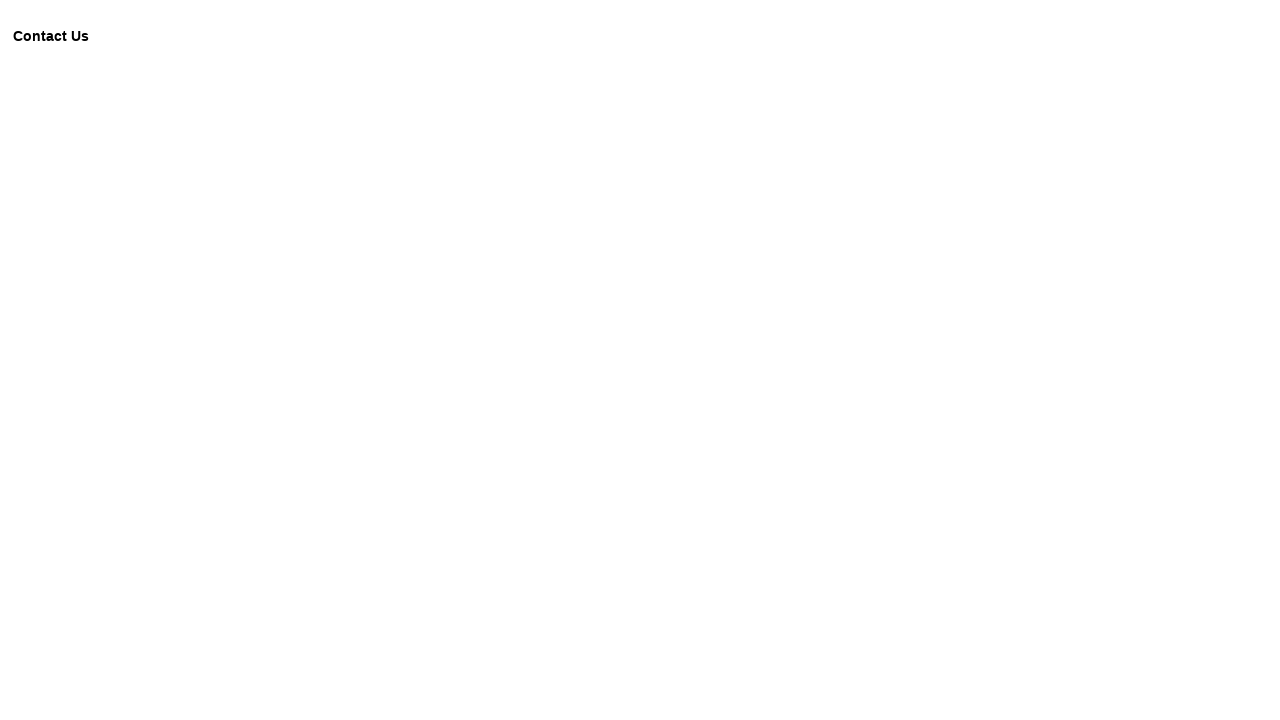

Contact Us page loaded and verified
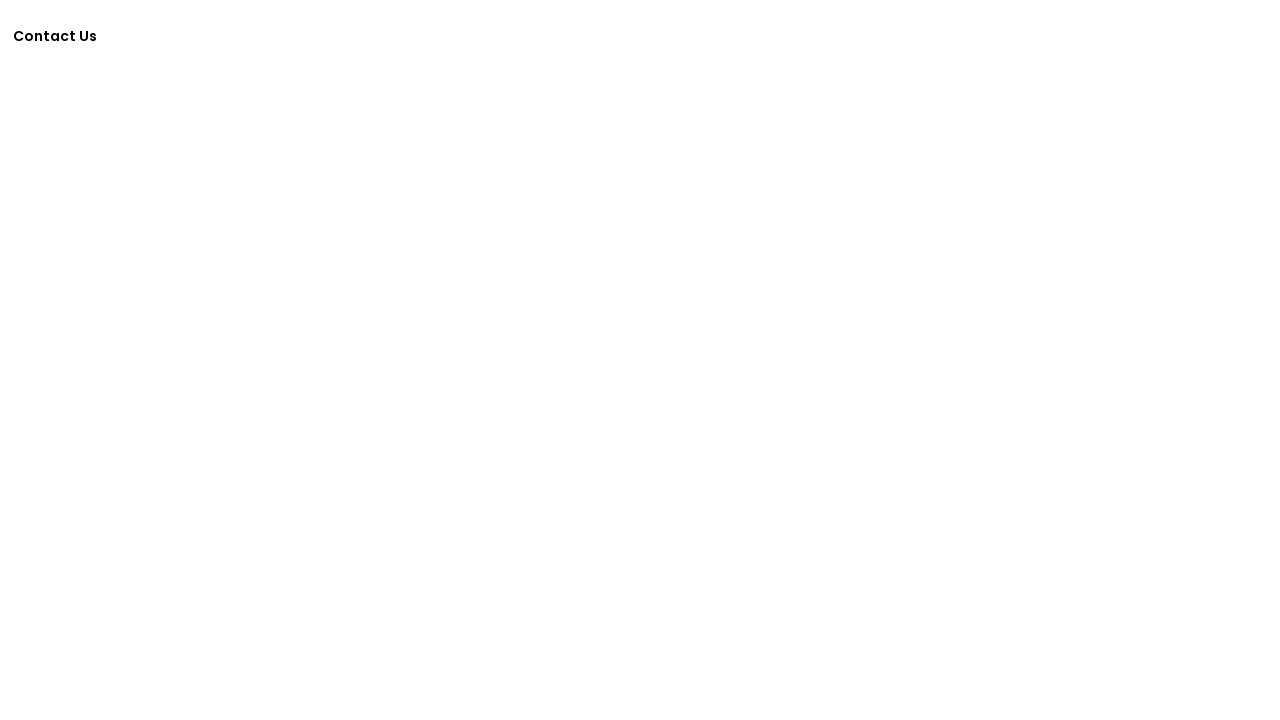

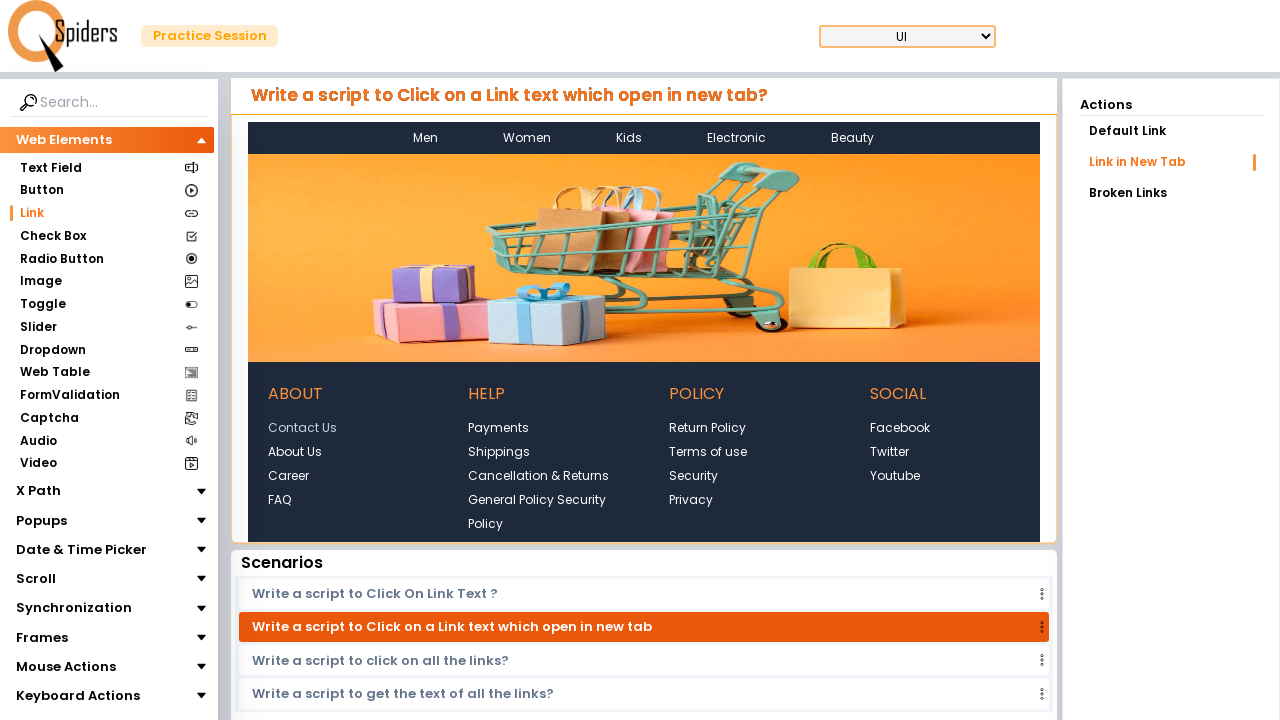